Tests login error message validation by entering incorrect credentials and verifying the error message displayed

Starting URL: https://login1.nextbasecrm.com/

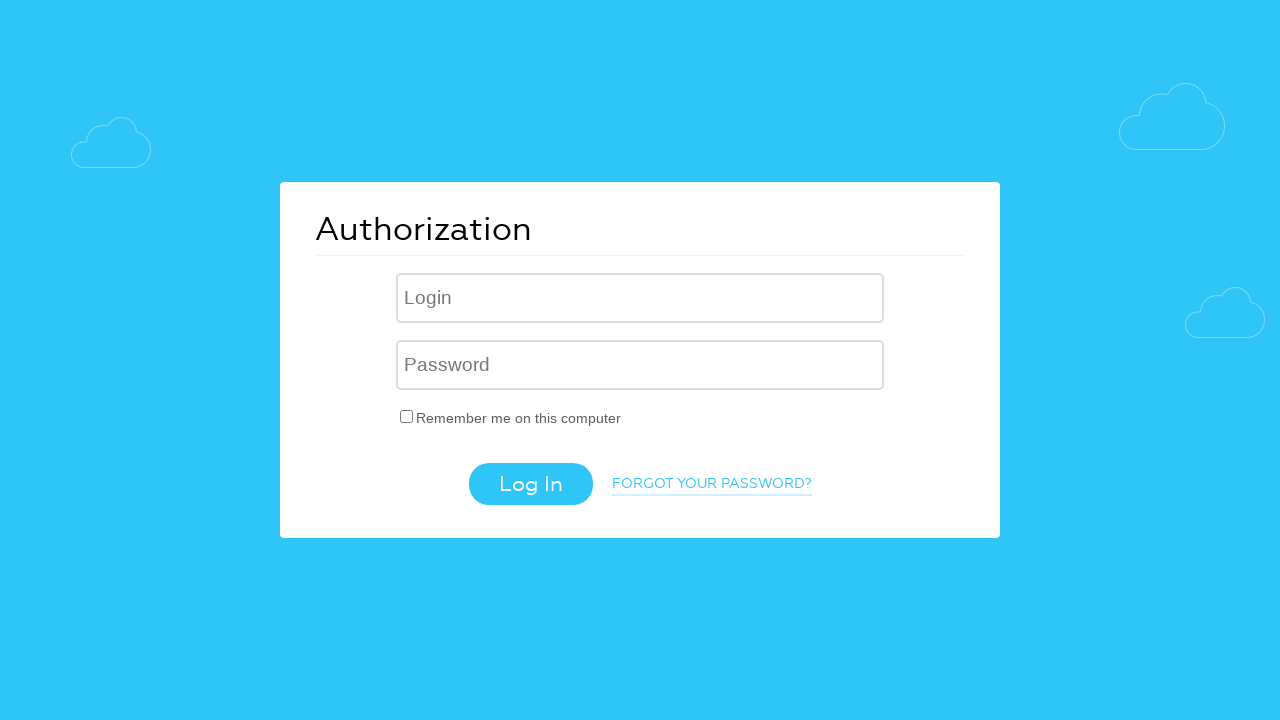

Filled username field with 'incorrect' on input[name='USER_LOGIN']
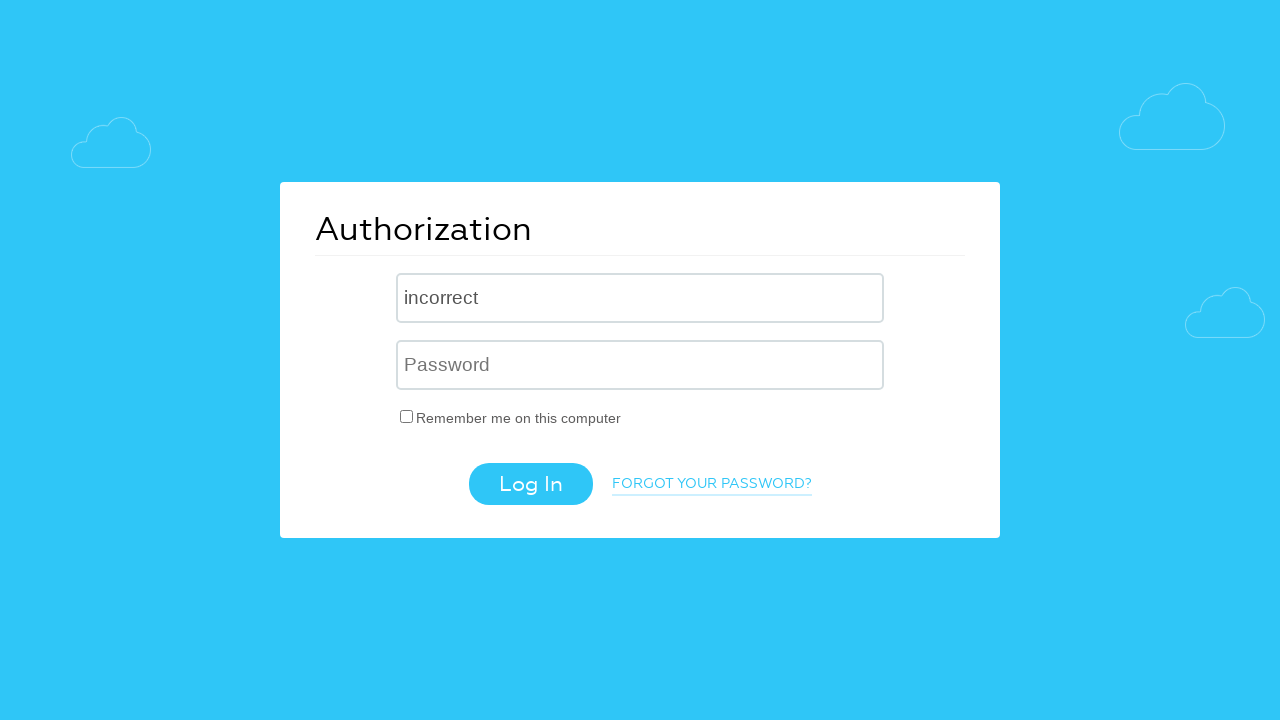

Filled password field with 'incorrect' on input[name='USER_PASSWORD']
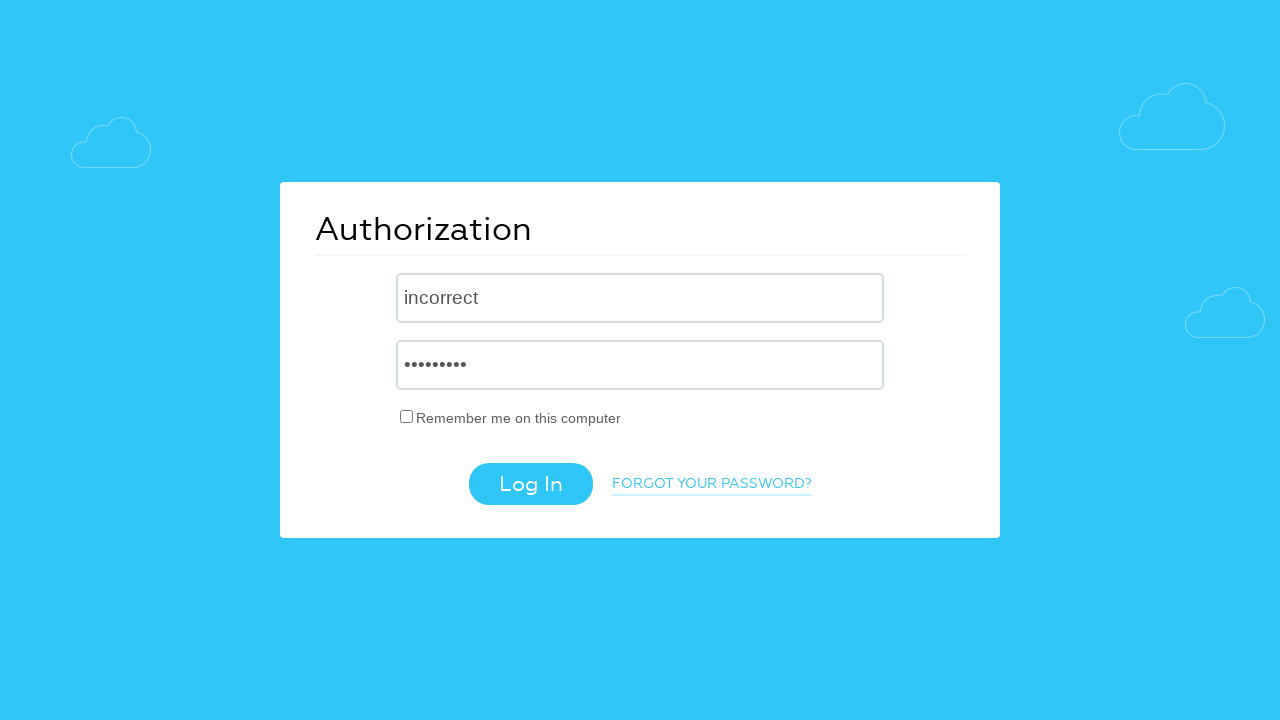

Clicked login button at (530, 484) on .login-btn
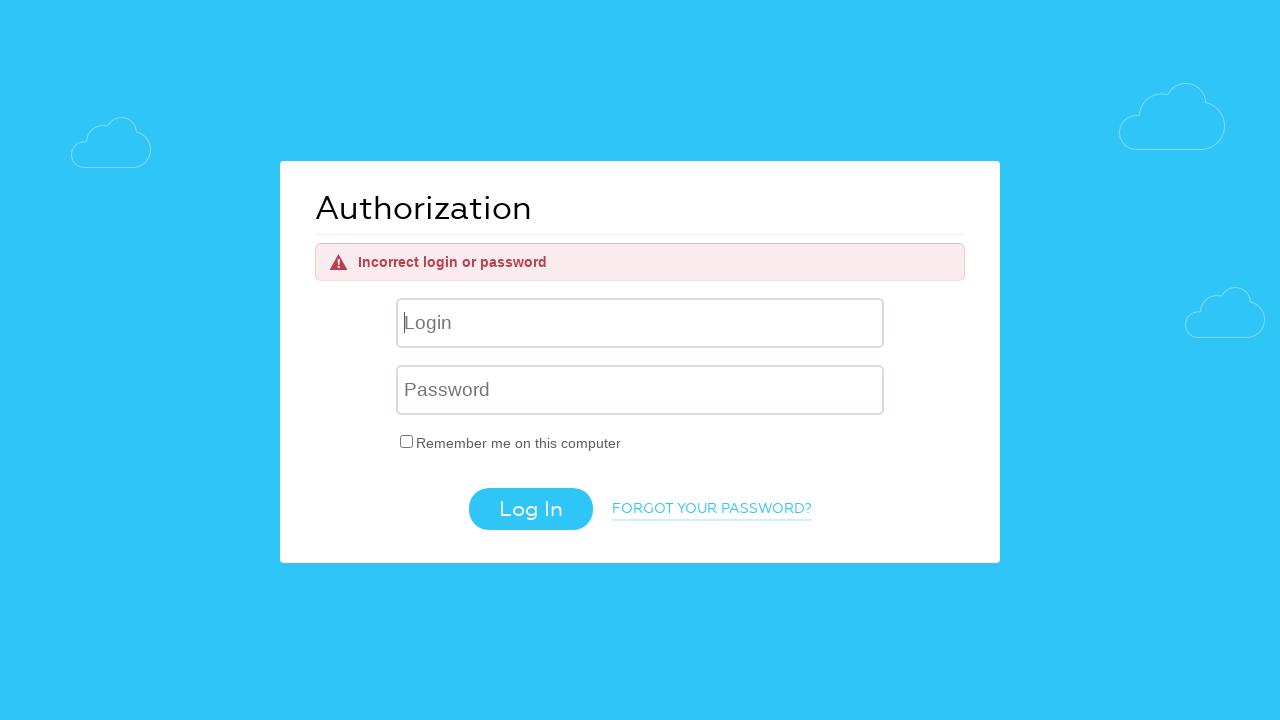

Error message appeared on login page
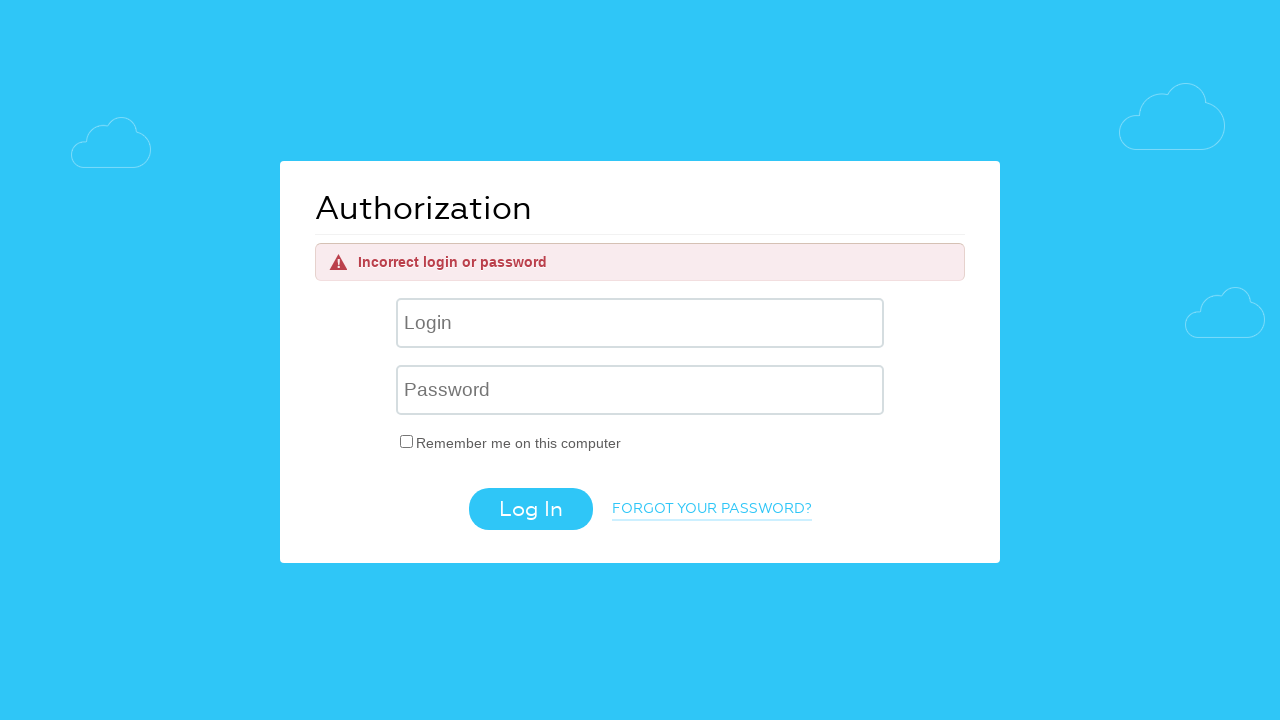

Retrieved error message text from page
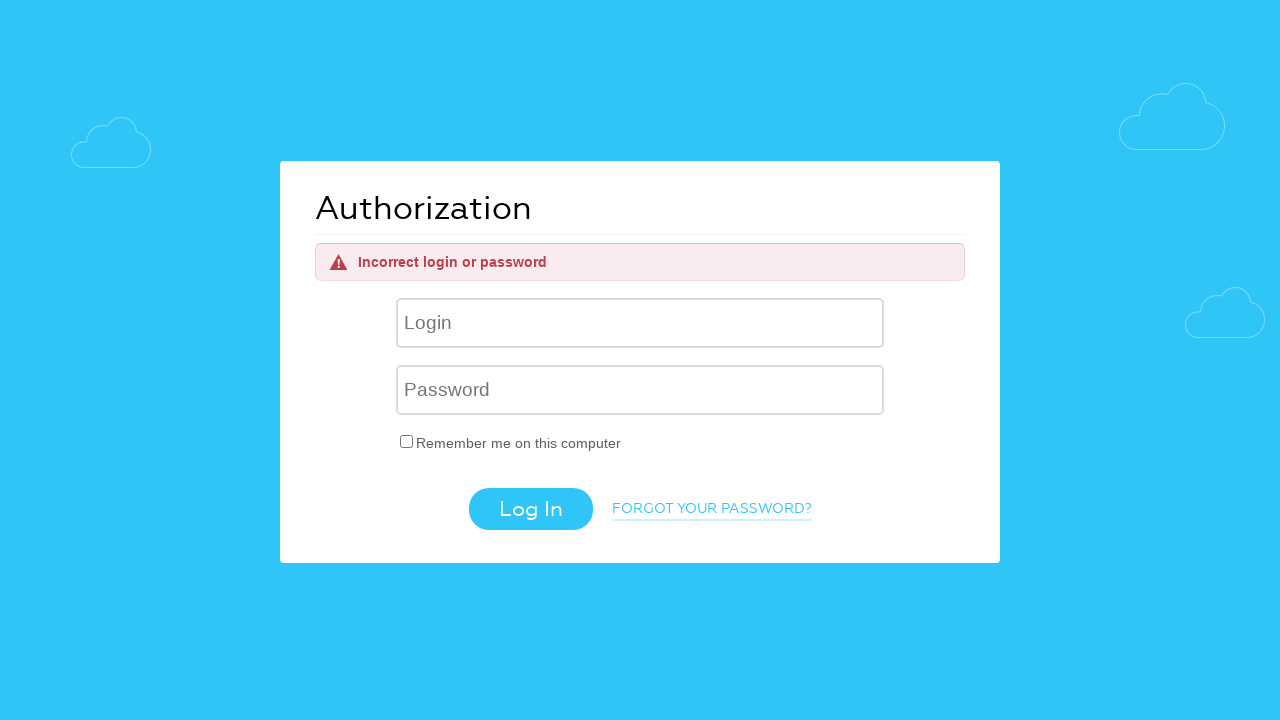

Verified error message matches expected text: 'Incorrect login or password'
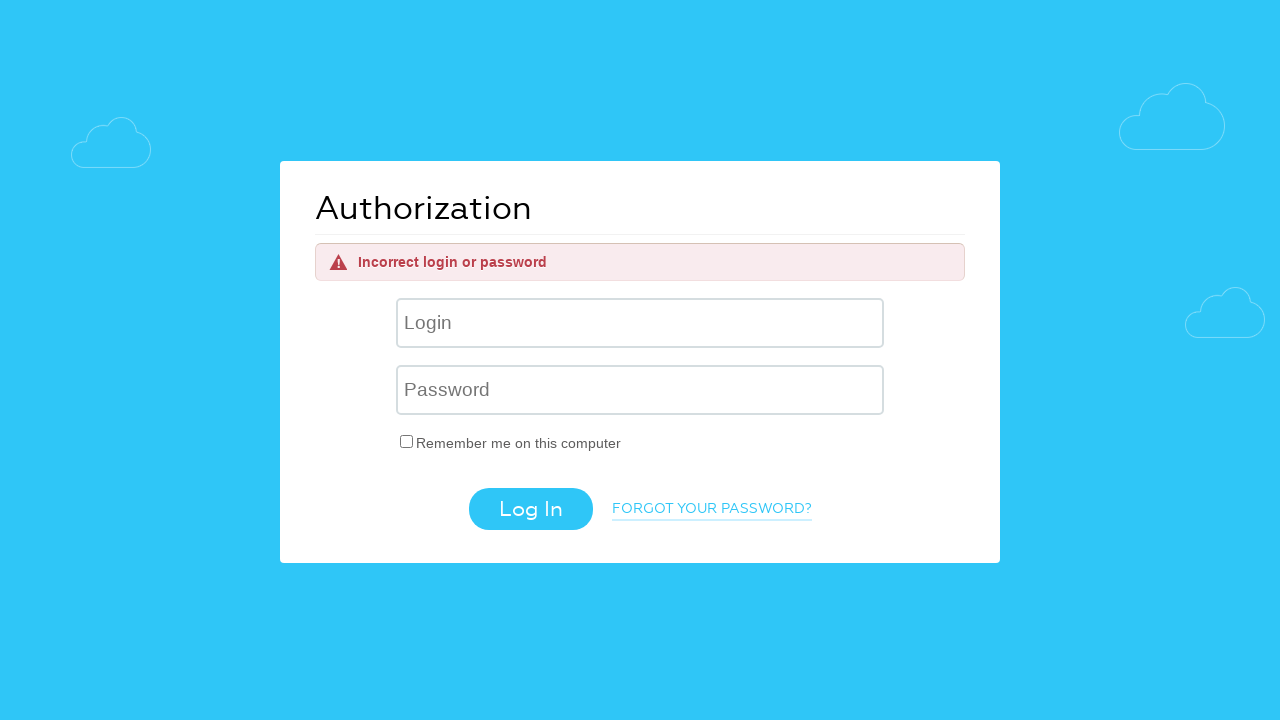

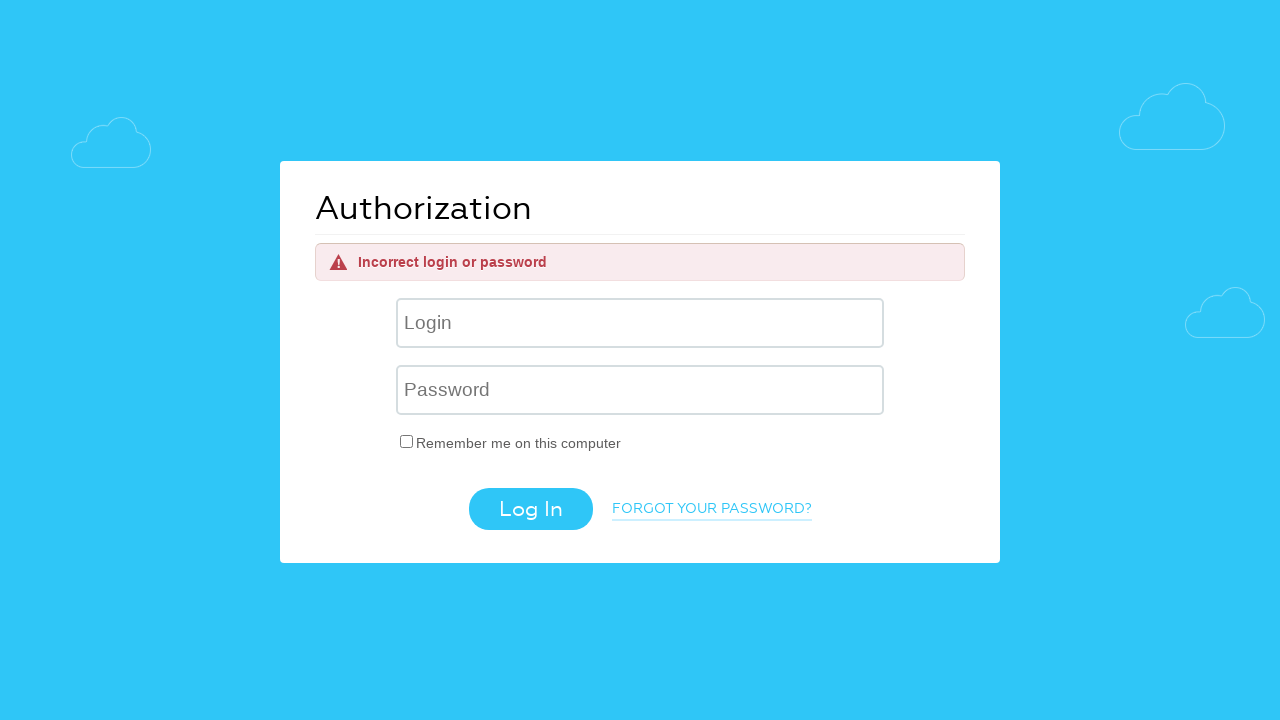